Tests JavaScript prompt alert handling by clicking a button to trigger a prompt, entering text into the prompt, accepting it, and verifying the result message is displayed

Starting URL: https://training-support.net/webelements/alerts

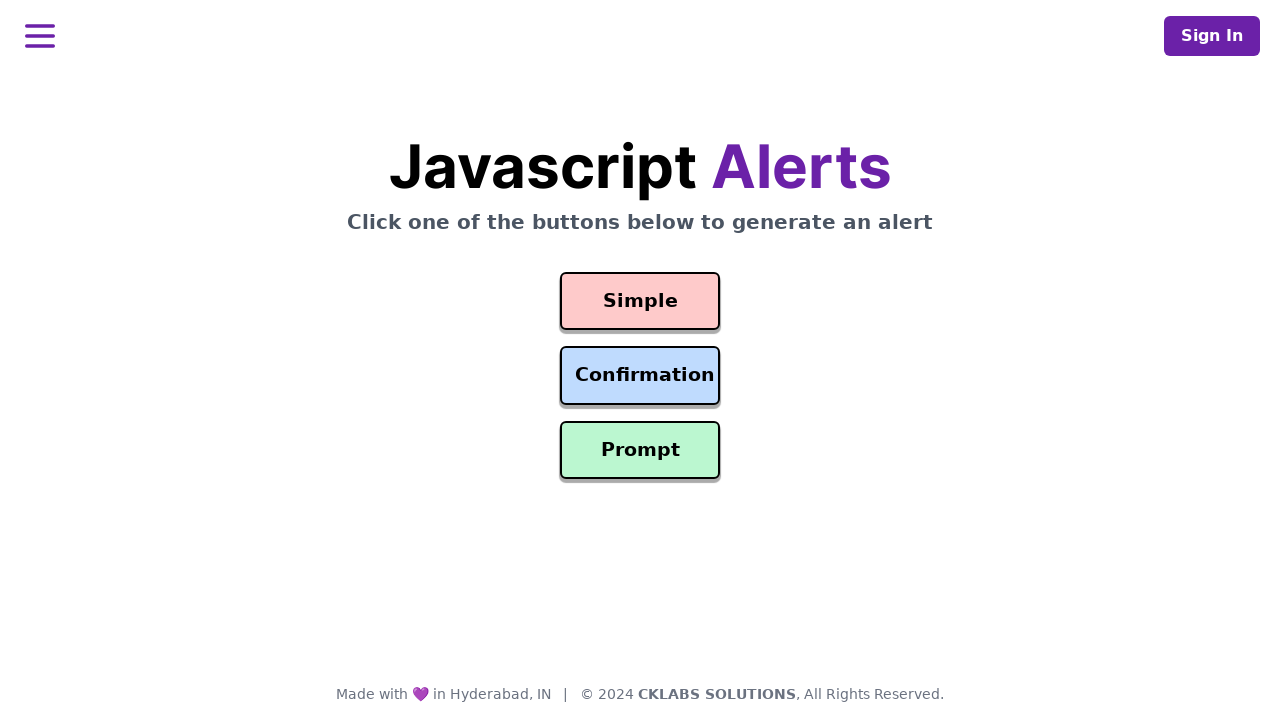

Set up dialog handler to accept prompt with 'Awesome!' text
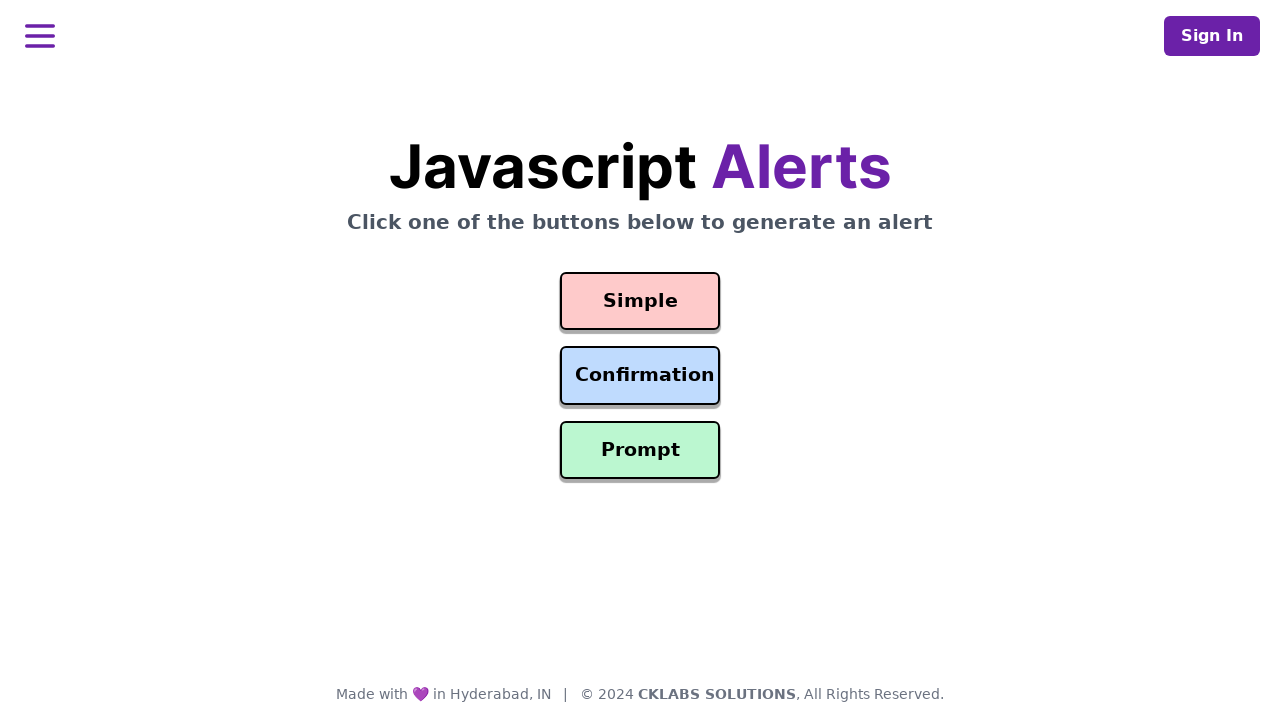

Clicked prompt button to trigger JavaScript prompt alert at (640, 450) on #prompt
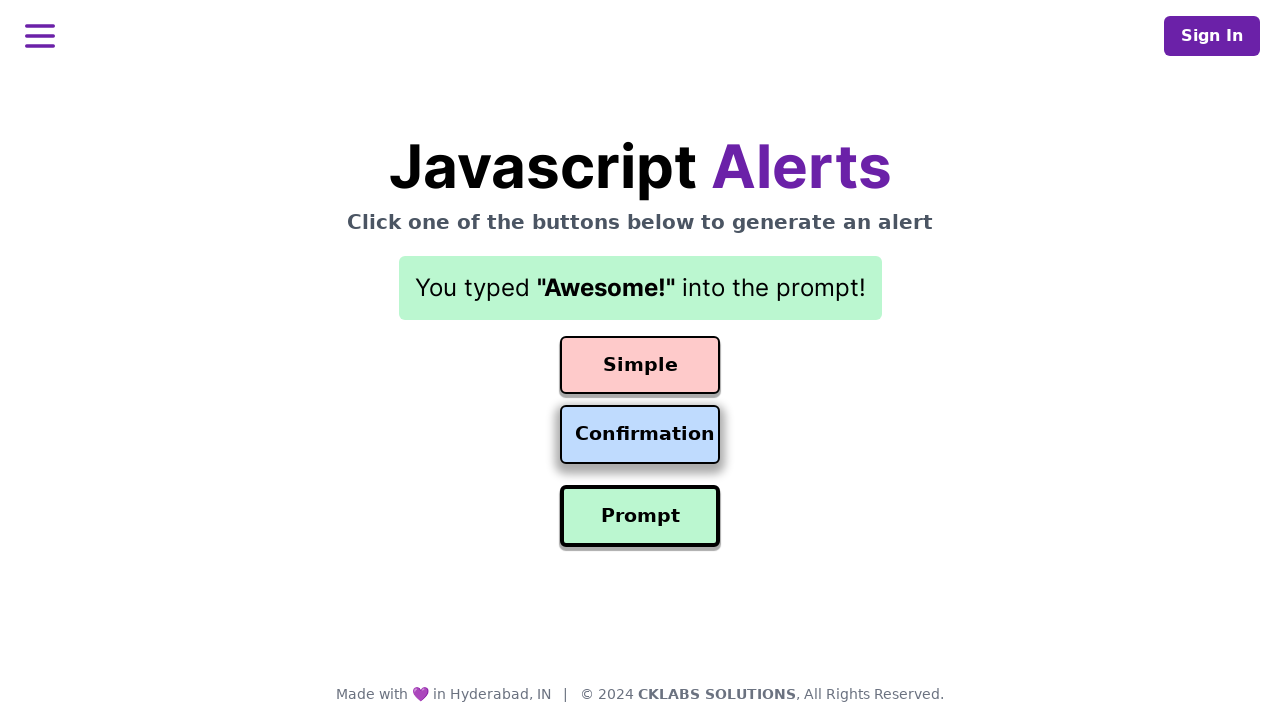

Result message element loaded after prompt was accepted
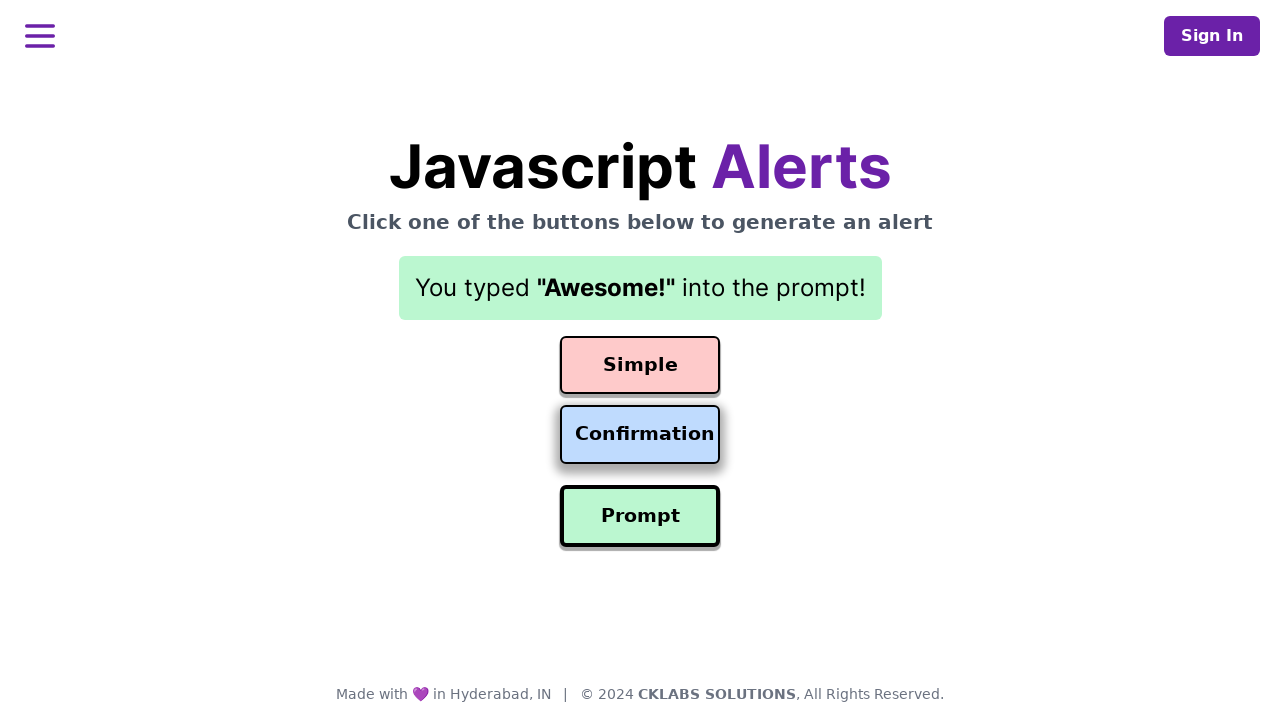

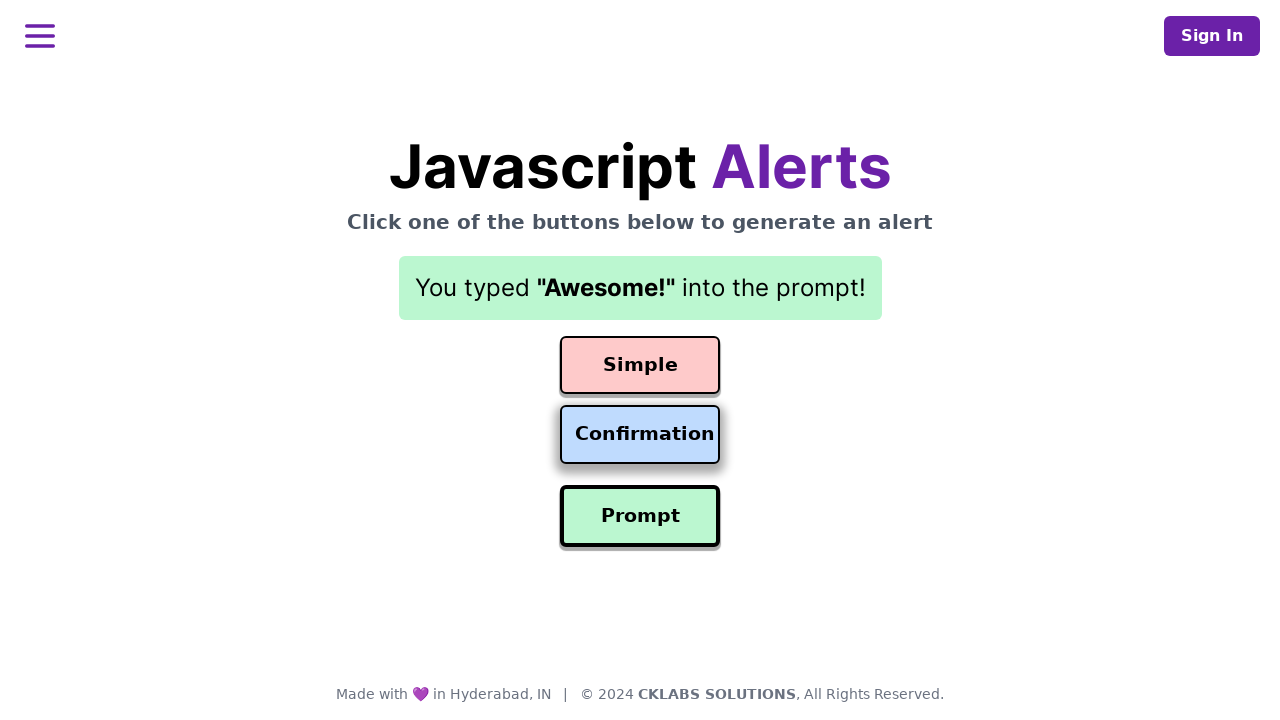